Tests mouse movement from current position by moving to a viewport position then moving by offset

Starting URL: https://www.selenium.dev/selenium/web/mouse_interaction.html

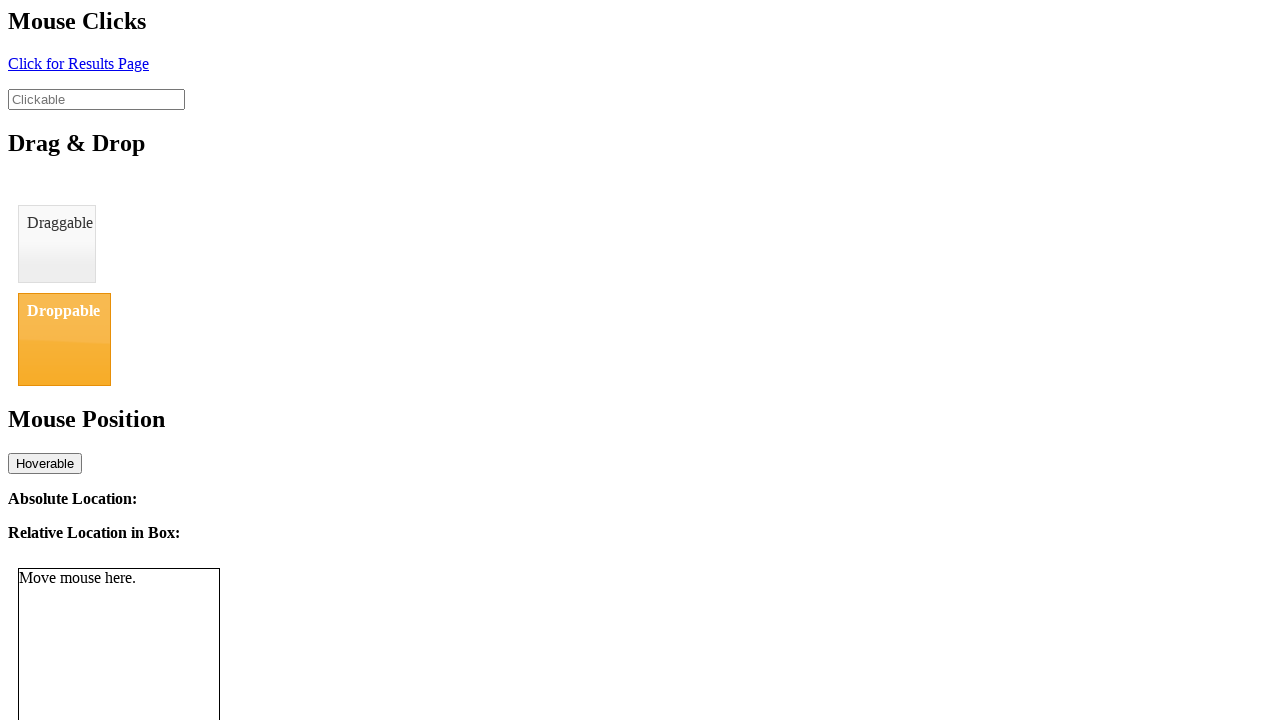

Moved mouse to initial viewport position (10, 12) at (10, 12)
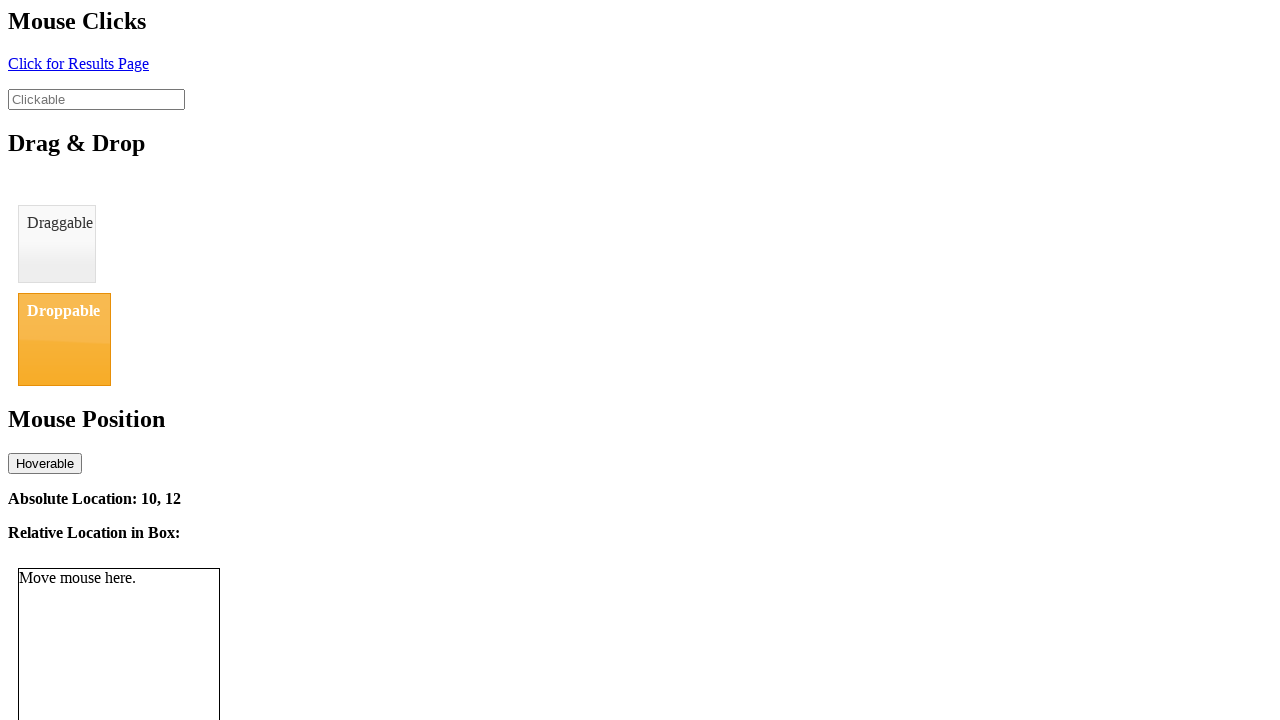

Moved mouse by offset from current position to (22, 27) at (22, 27)
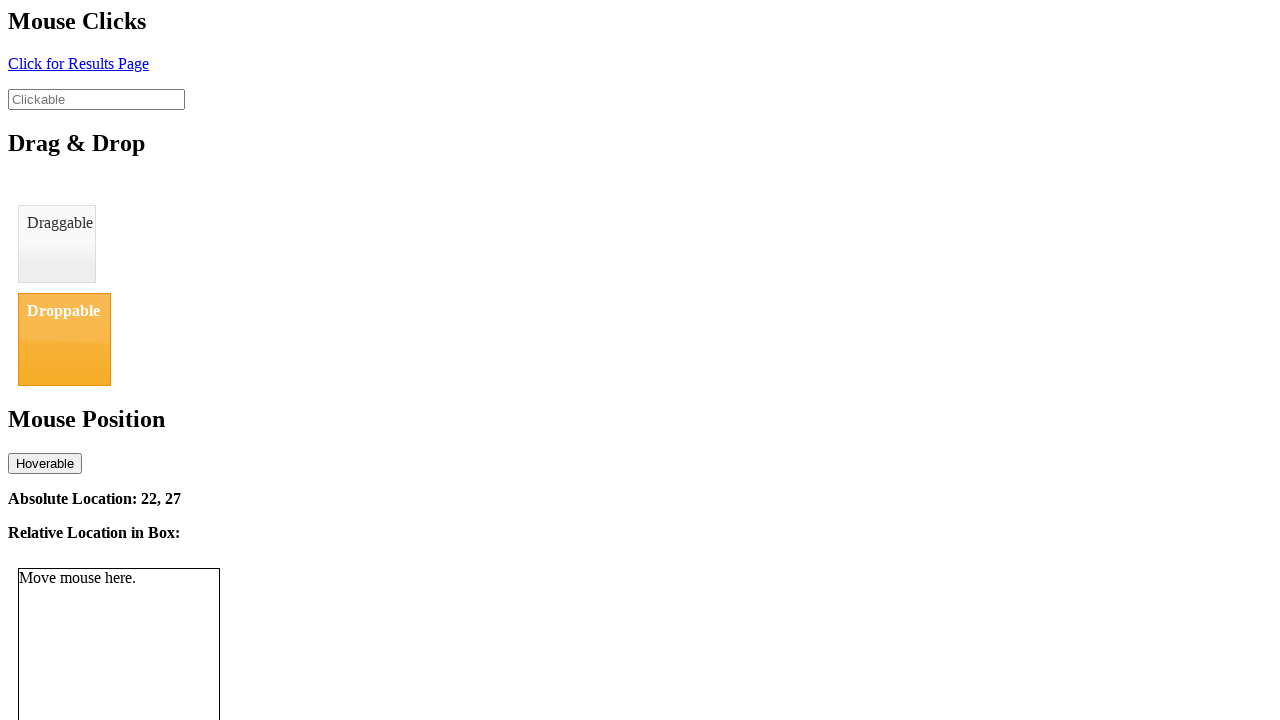

Verified absolute location selector appeared
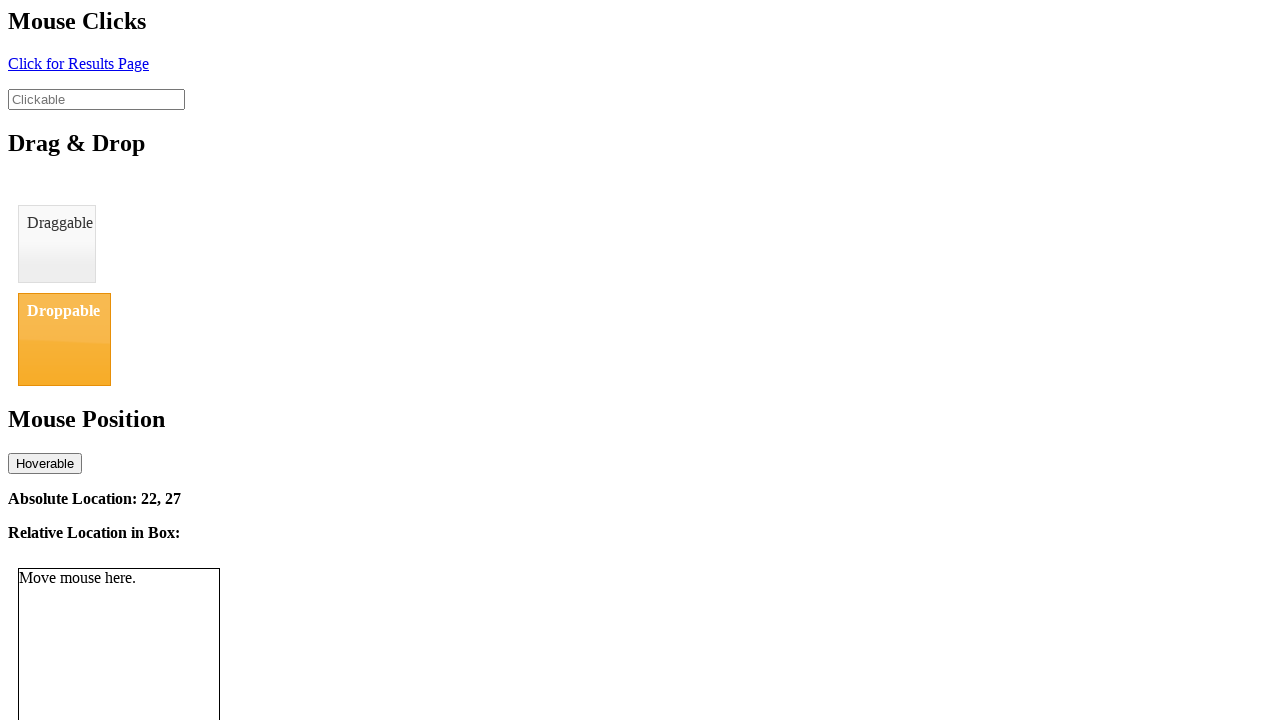

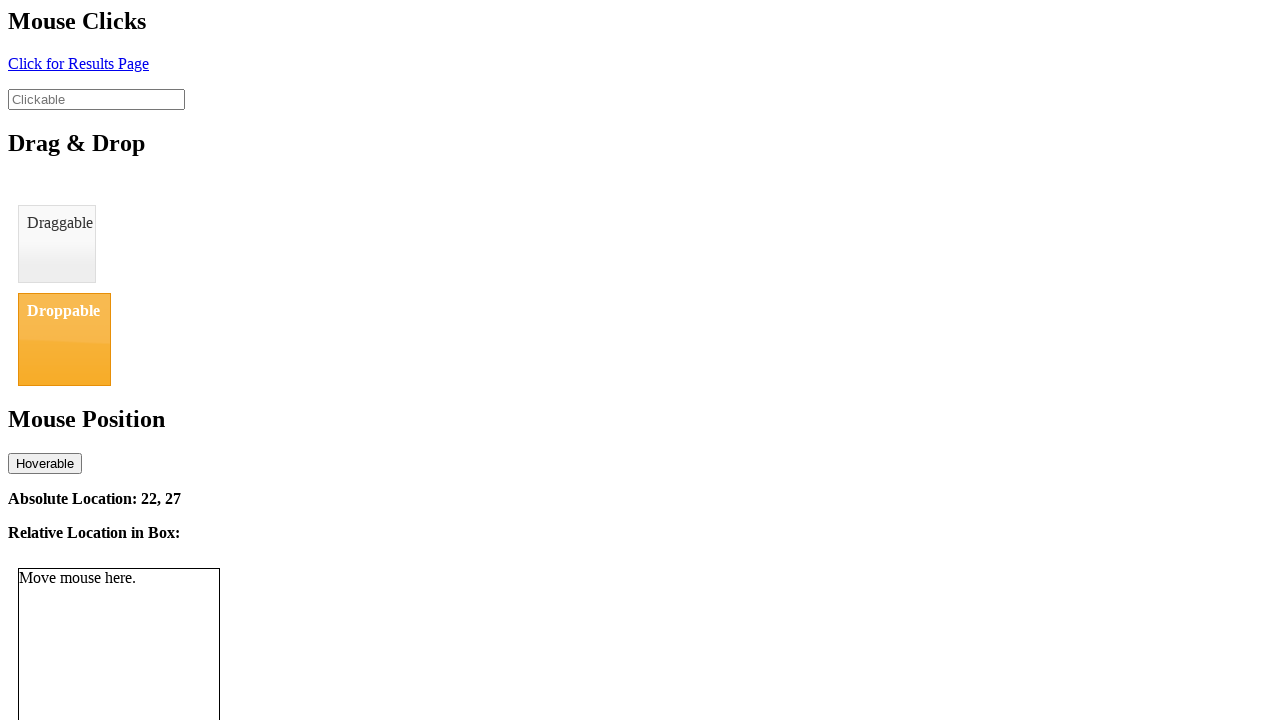